Tests dynamic loading by clicking a button and waiting for content to appear

Starting URL: http://the-internet.herokuapp.com/dynamic_loading/2

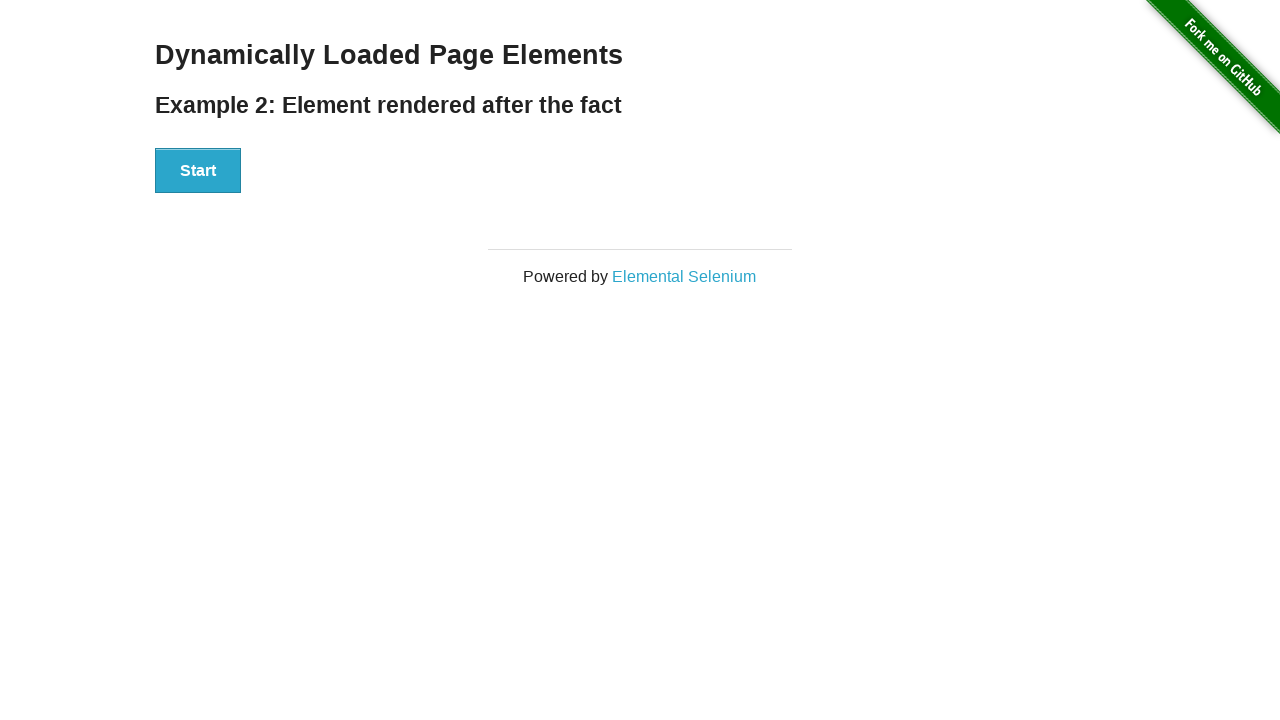

Clicked Start button to trigger dynamic loading at (198, 171) on button
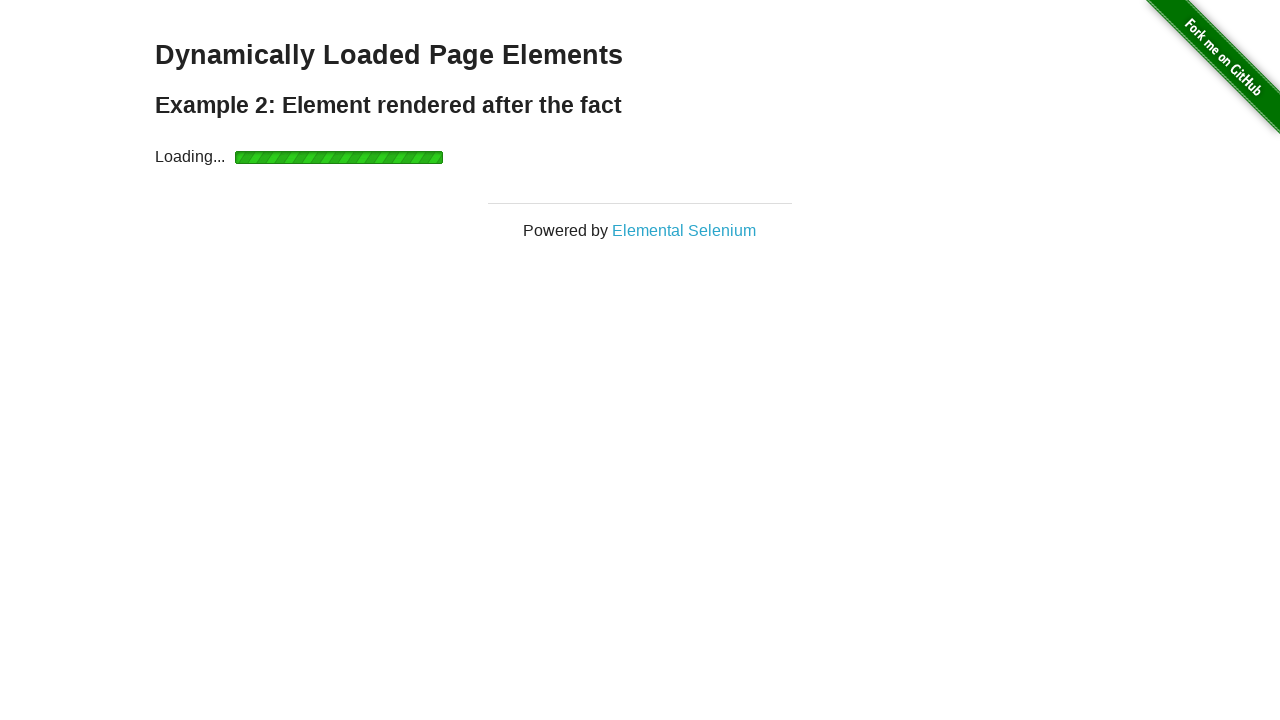

Dynamically loaded content appeared
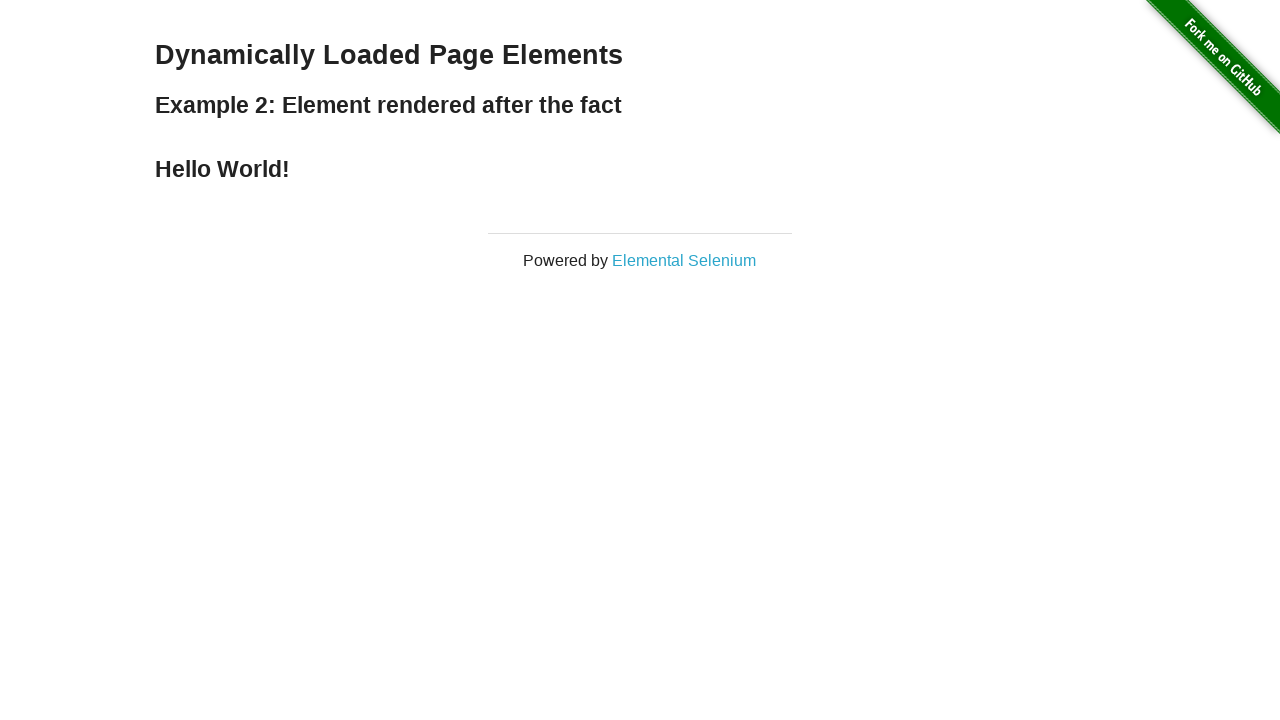

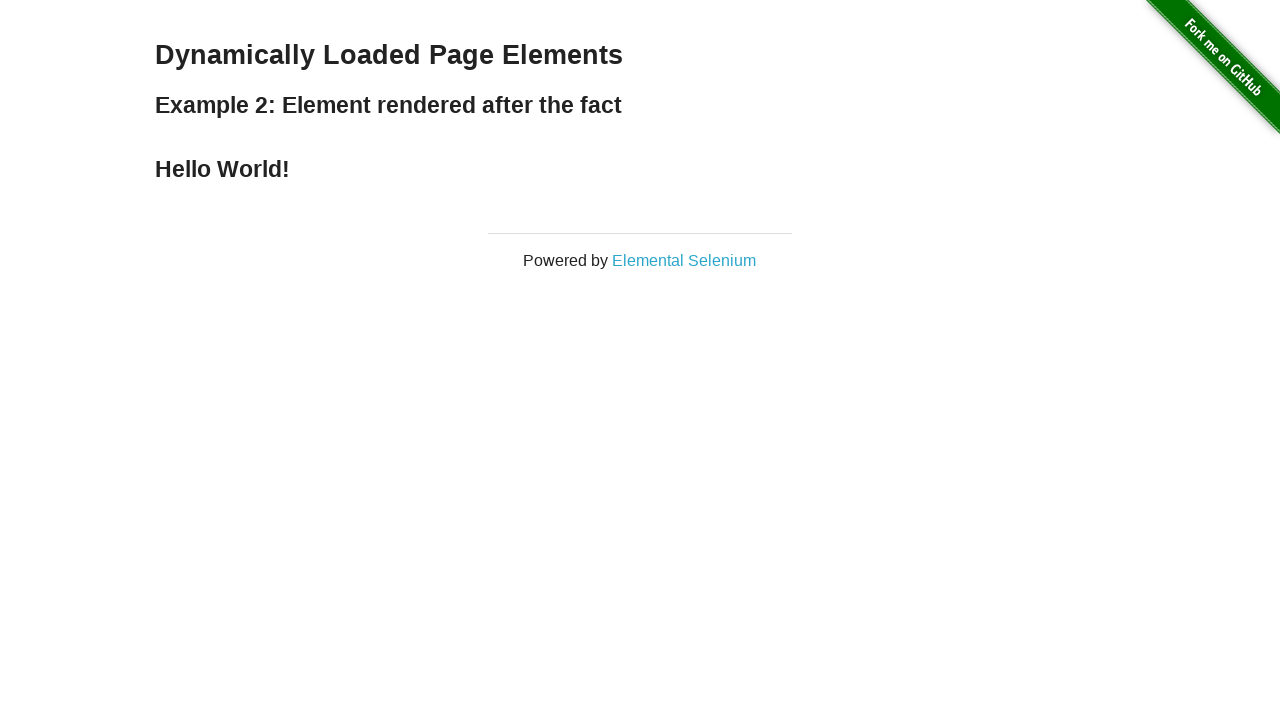